Tests multi-select dropdown functionality by selecting multiple options from a car dropdown list and then deselecting all options

Starting URL: http://omayo.blogspot.com/

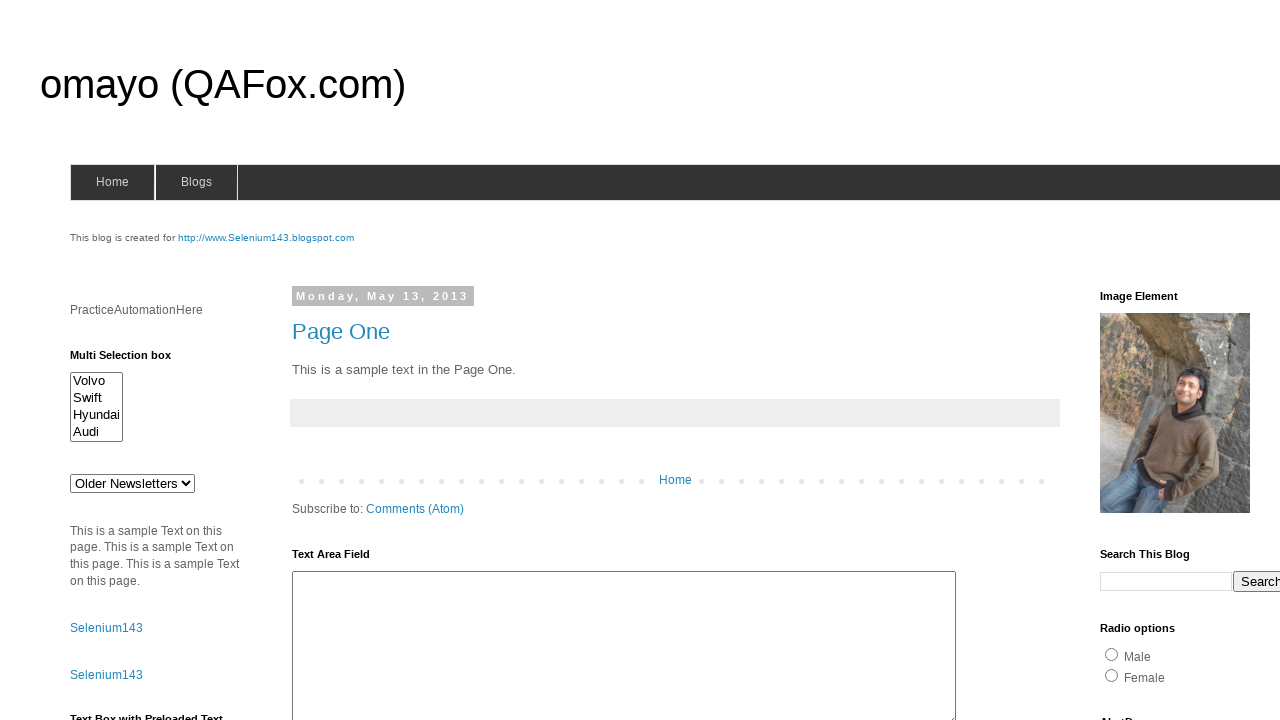

Multi-select dropdown element is visible and loaded
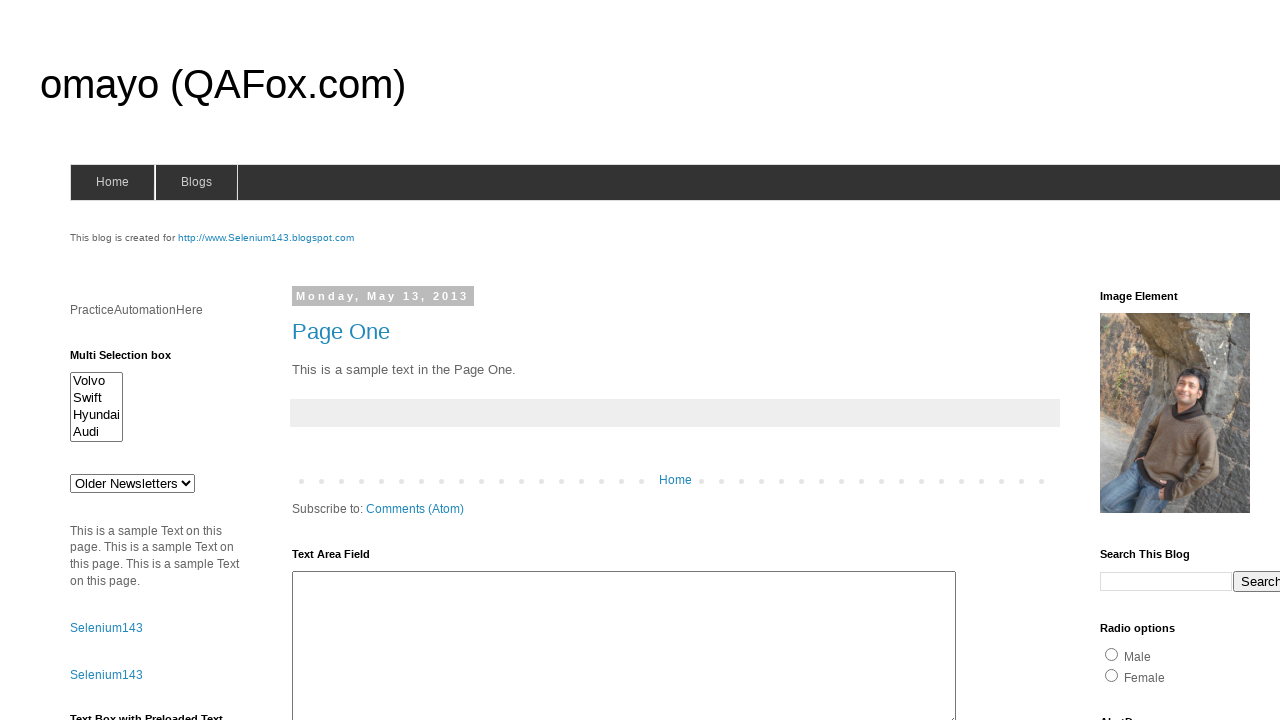

Selected first option (index 0) from the dropdown on #multiselect1
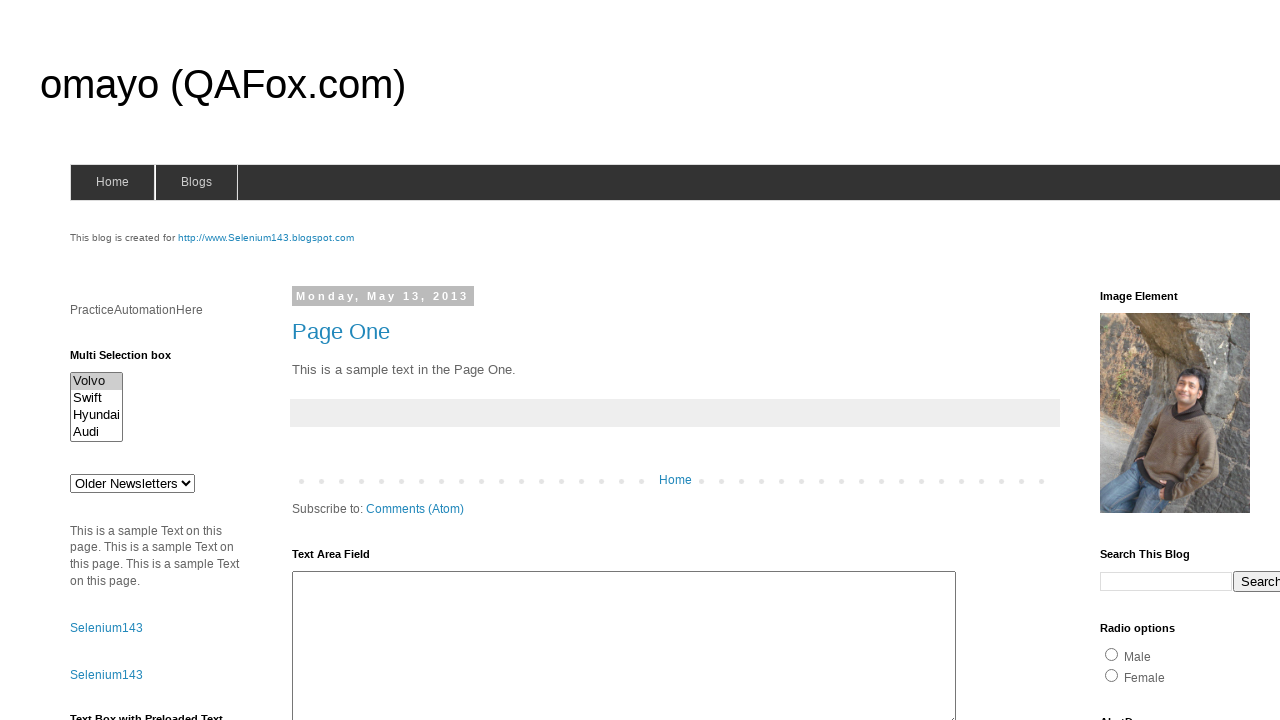

Selected multiple options (indices 0, 2, 3) from the dropdown on #multiselect1
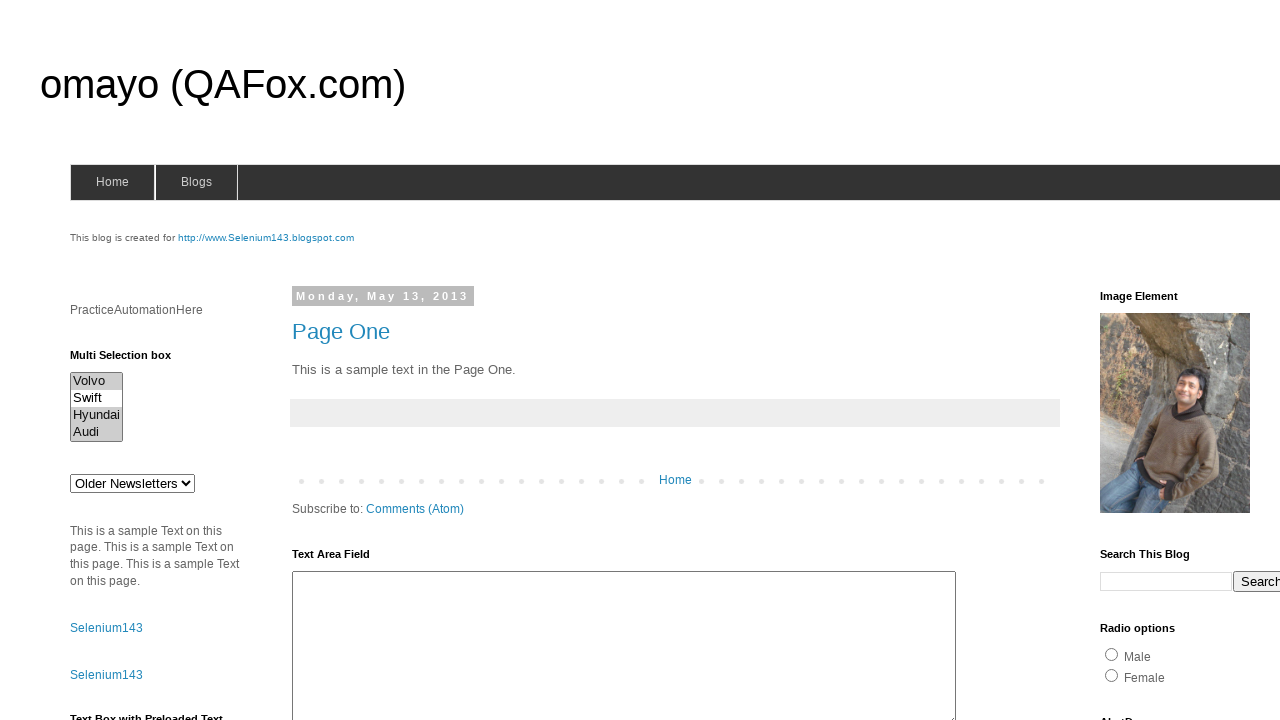

Deselected all options from the dropdown on #multiselect1
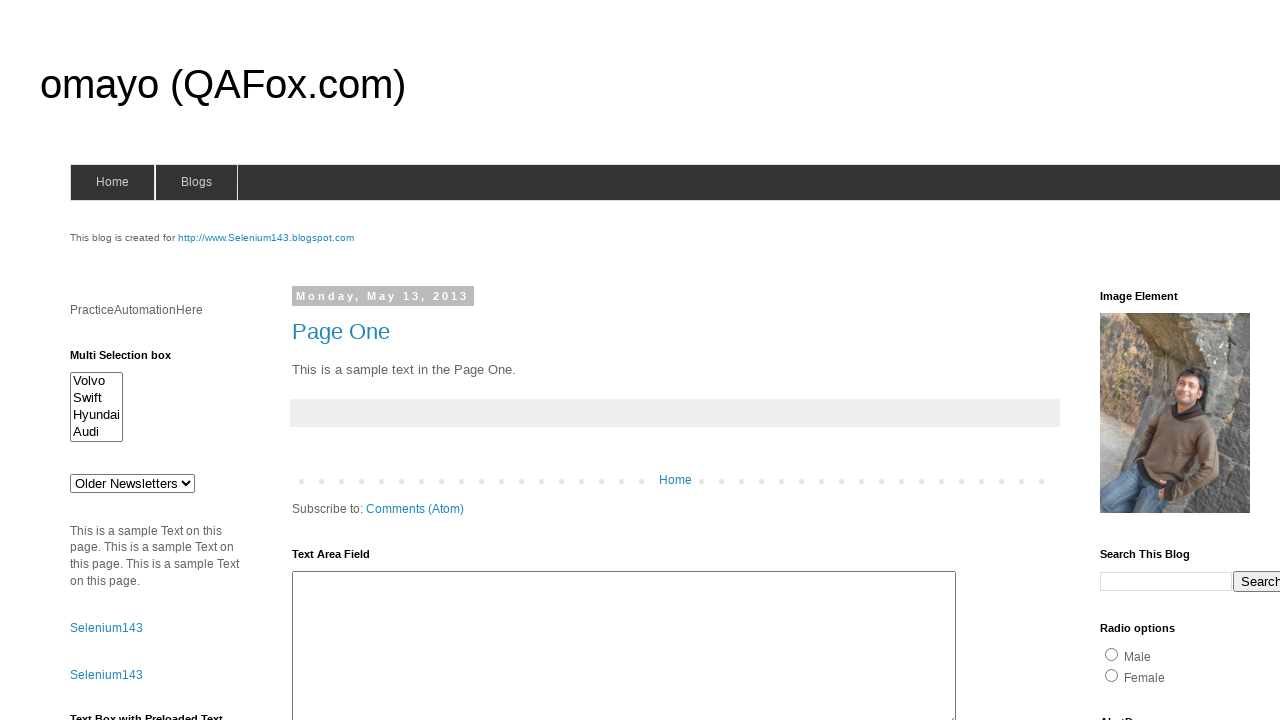

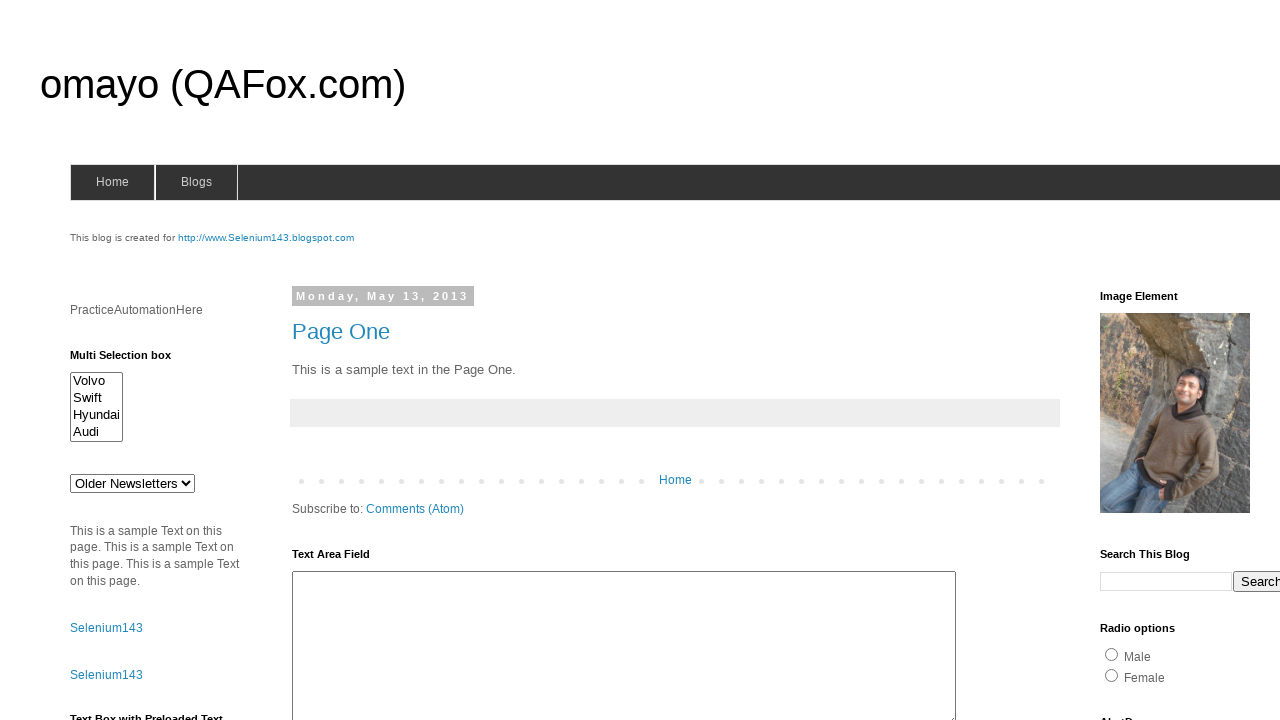